Tests click functionality by clicking Add Element button and verifying a new element appears

Starting URL: https://the-internet.herokuapp.com/add_remove_elements/

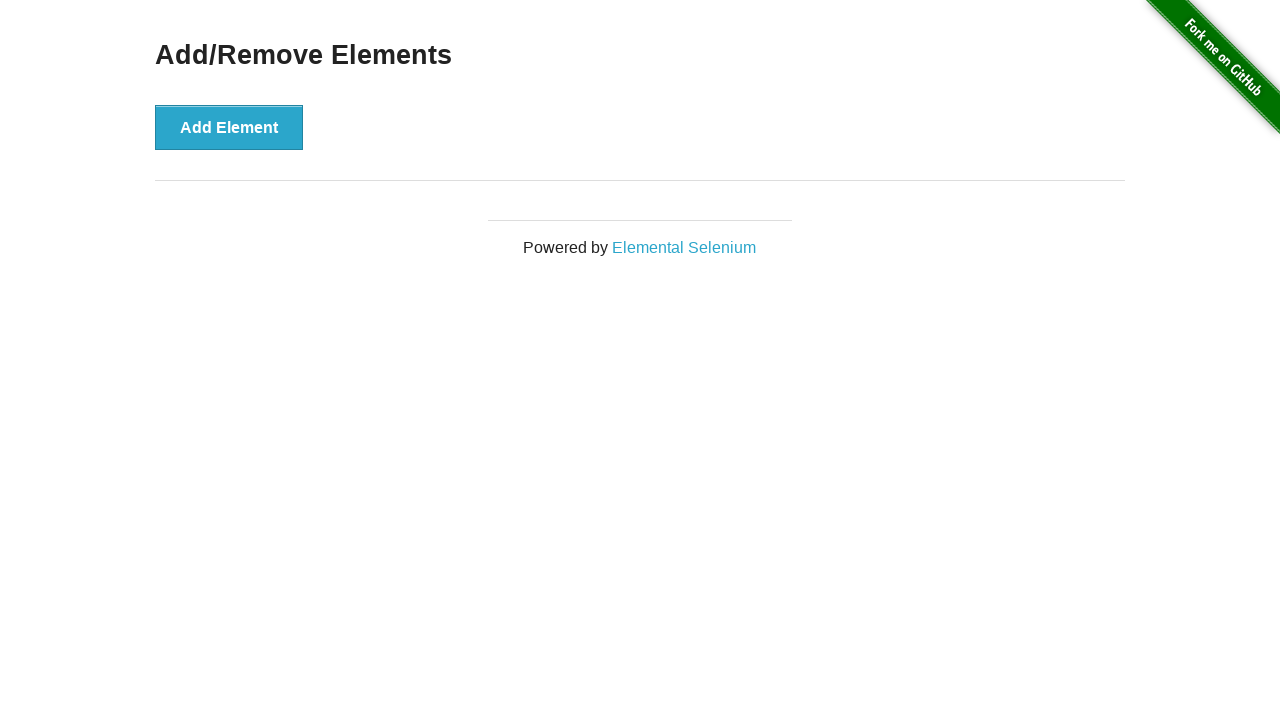

Page fully loaded with networkidle state
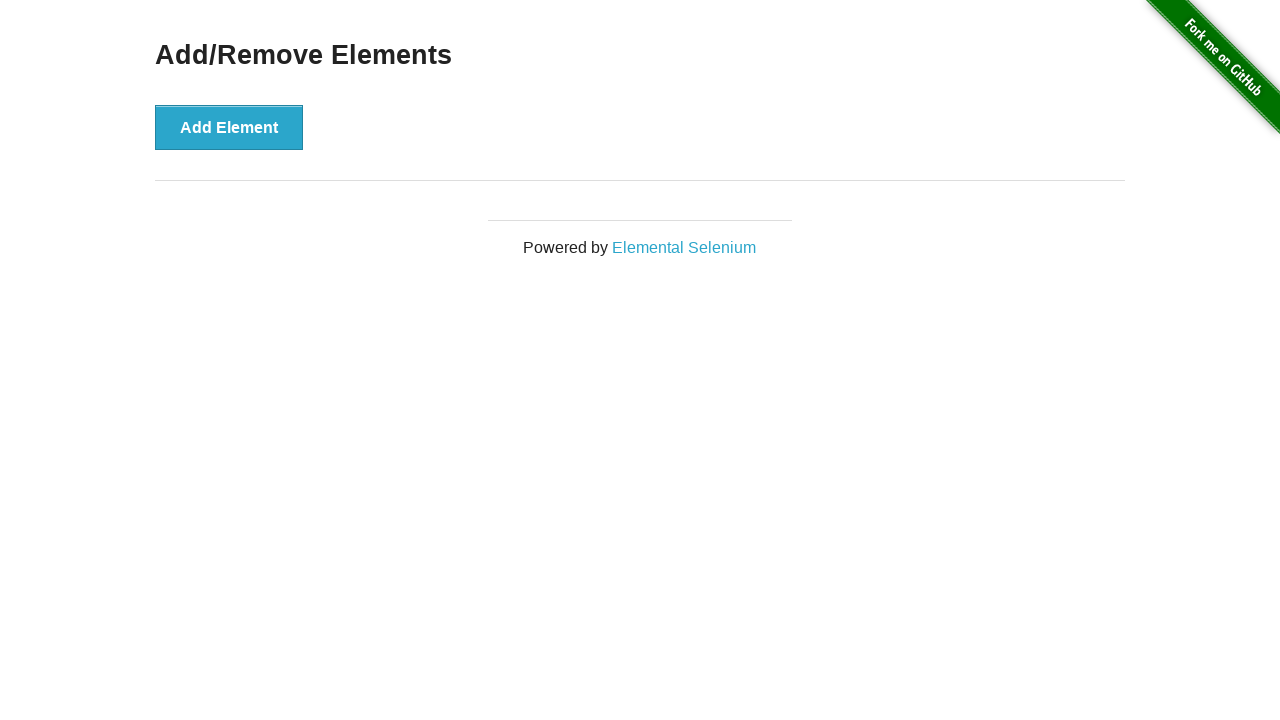

Clicked Add Element button at (229, 127) on button:has-text('Add Element')
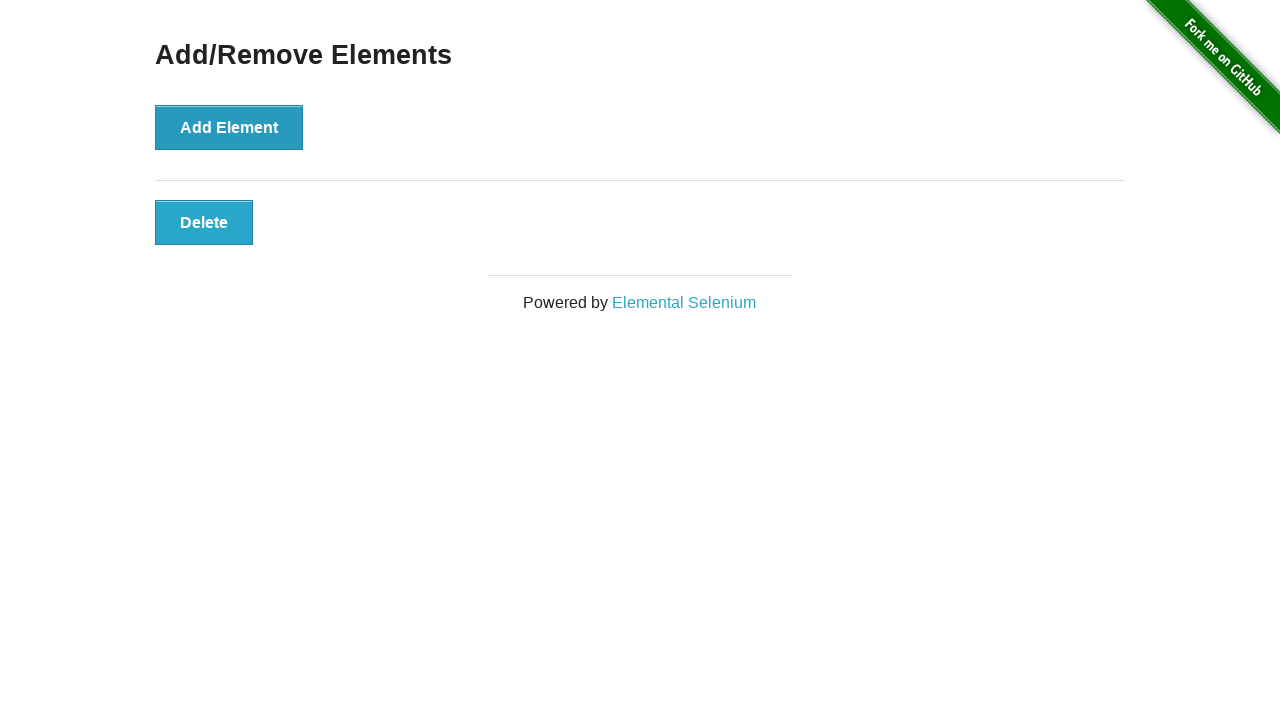

New element with 'added-manually' class appeared
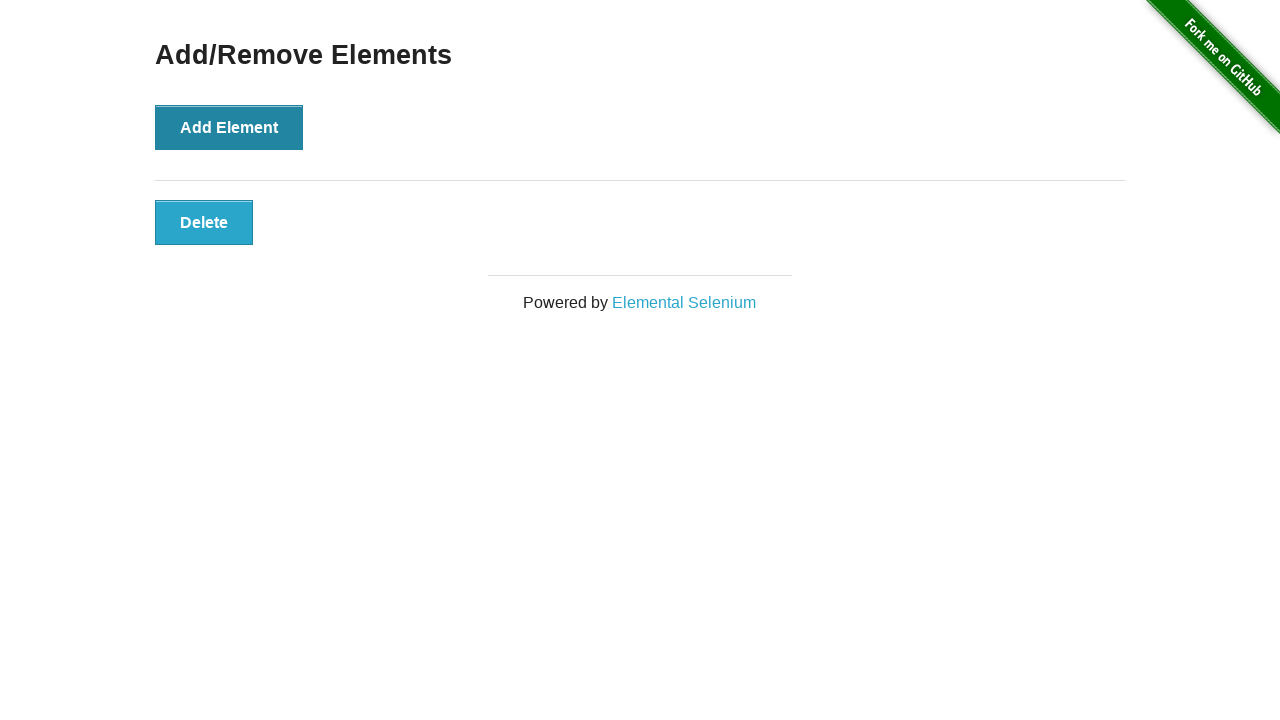

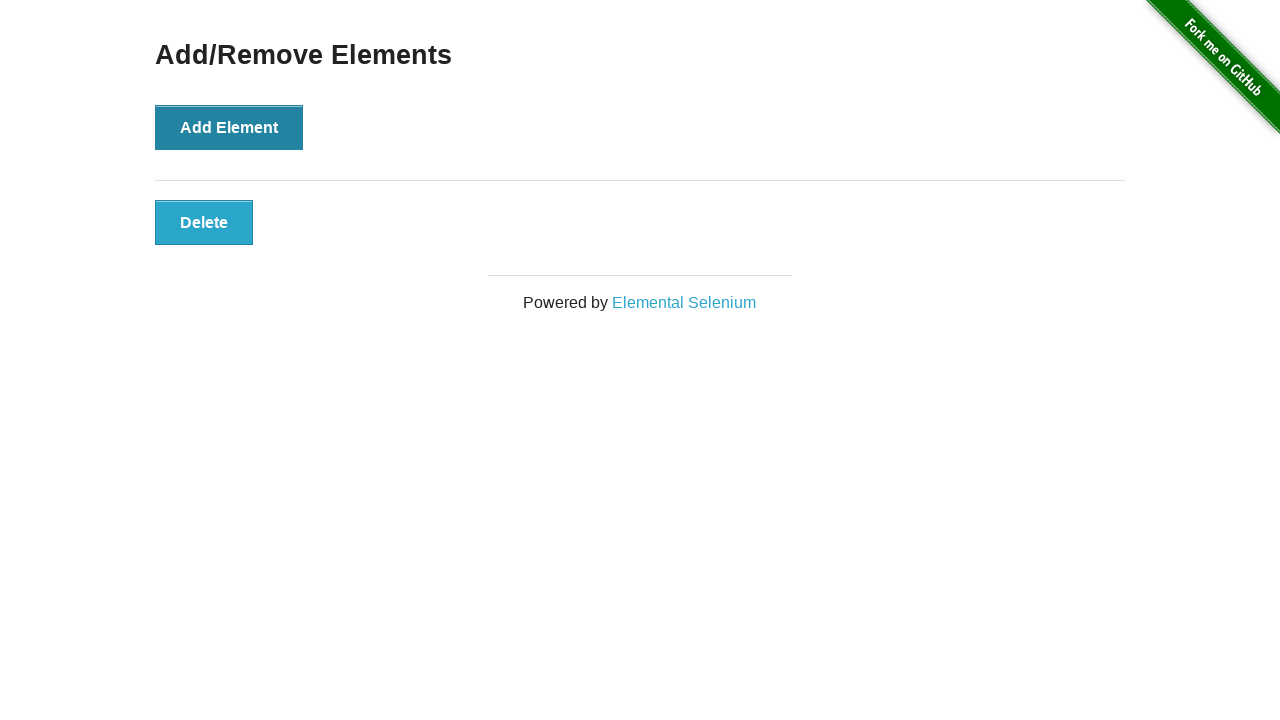